Tests the submit button functionality on a Selenium practice form page by clicking the submit button

Starting URL: http://www.techlistic.com/p/selenium-practice-form.html

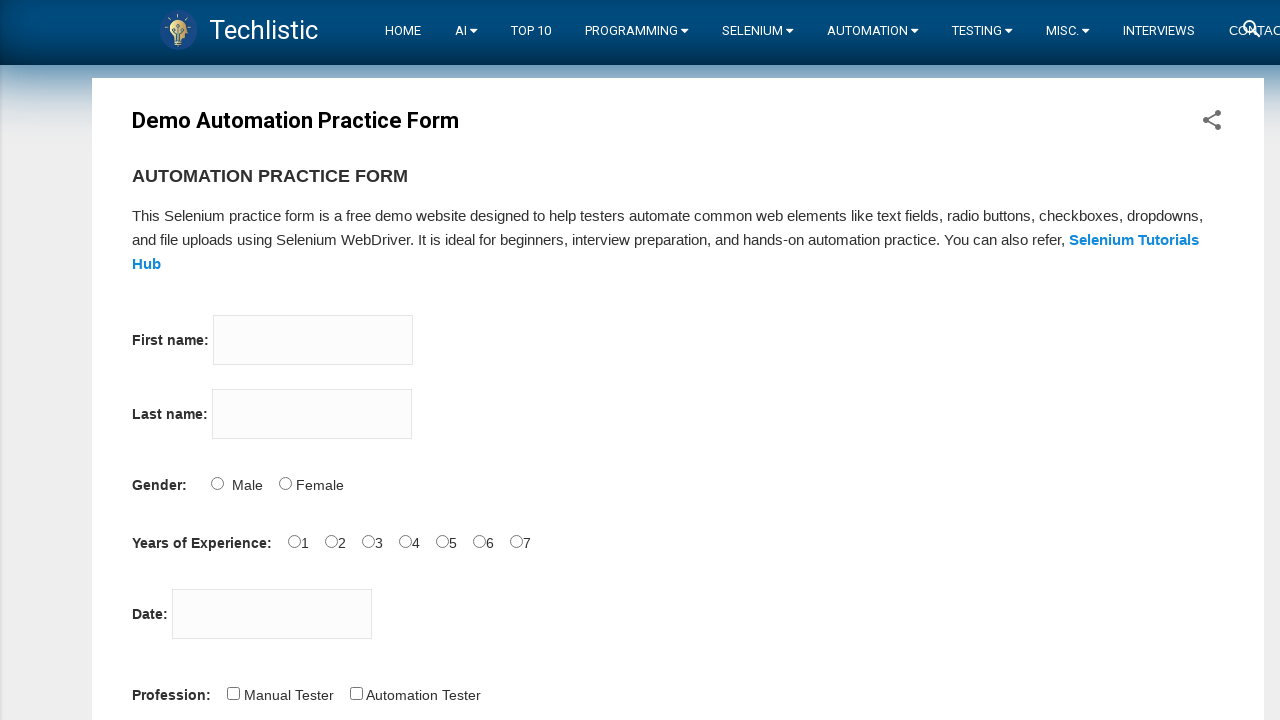

Navigated to Selenium practice form page
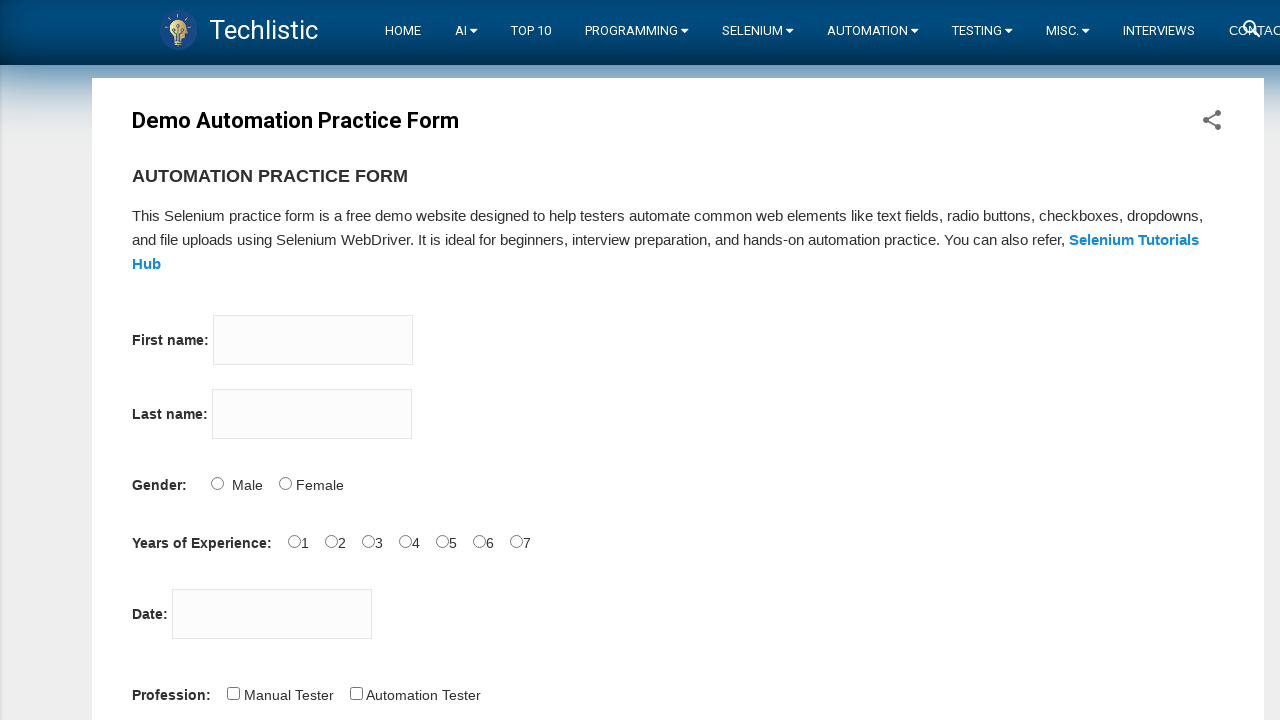

Clicked the submit button on the practice form at (157, 360) on #submit
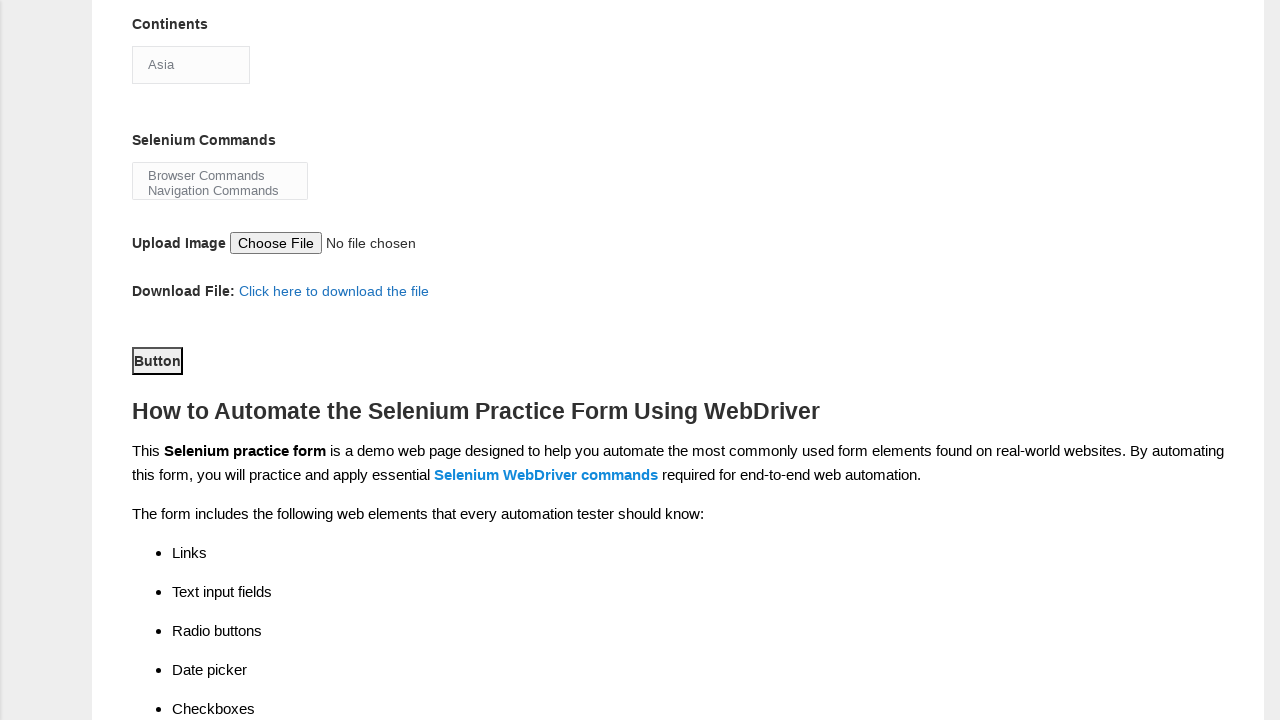

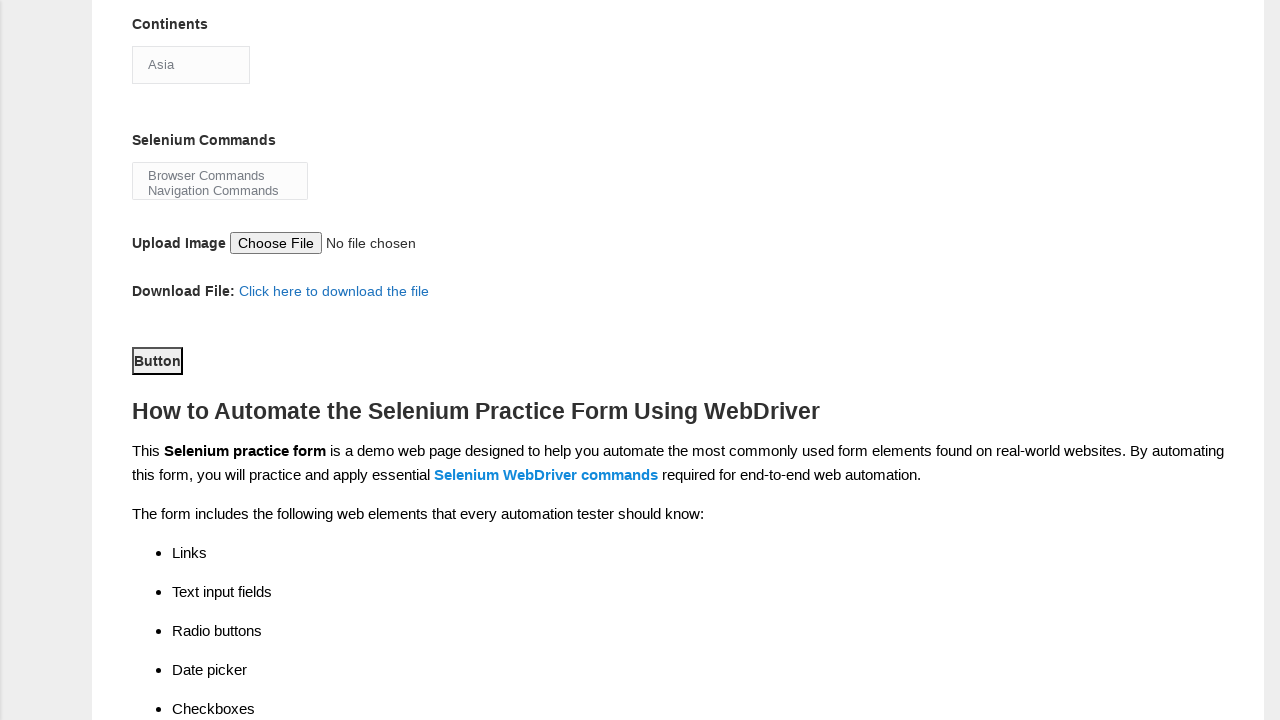